Tests dynamic button clicking sequence where each button enables the next one, verifying the final "All Buttons Clicked" message

Starting URL: https://testpages.herokuapp.com/styled/dynamic-buttons-disabled.html

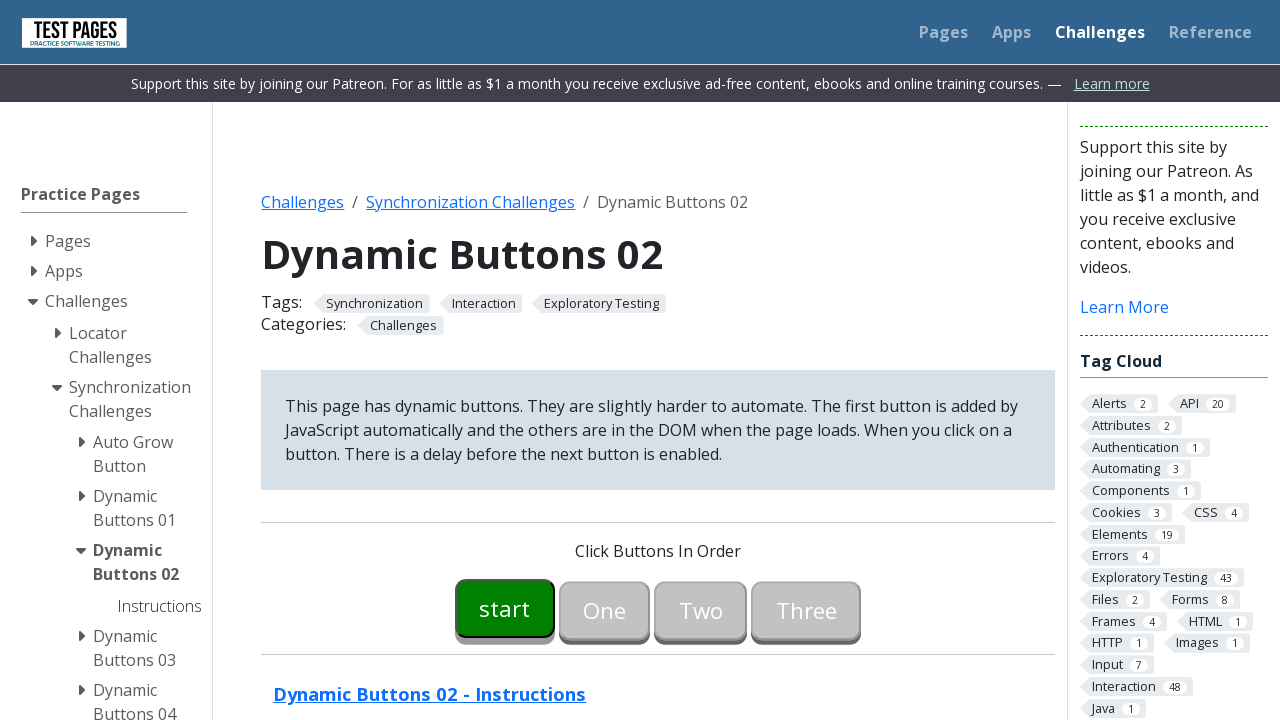

Clicked the Start button at (505, 608) on #button00
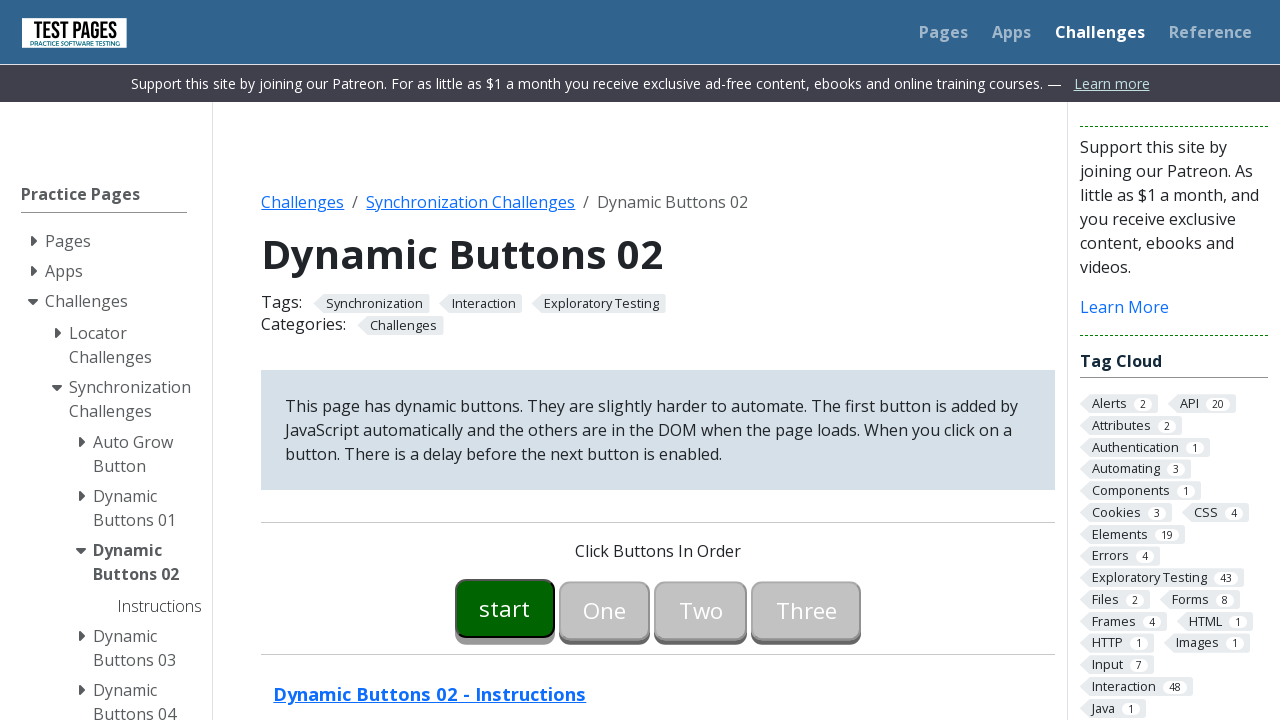

Waited for One button to be enabled
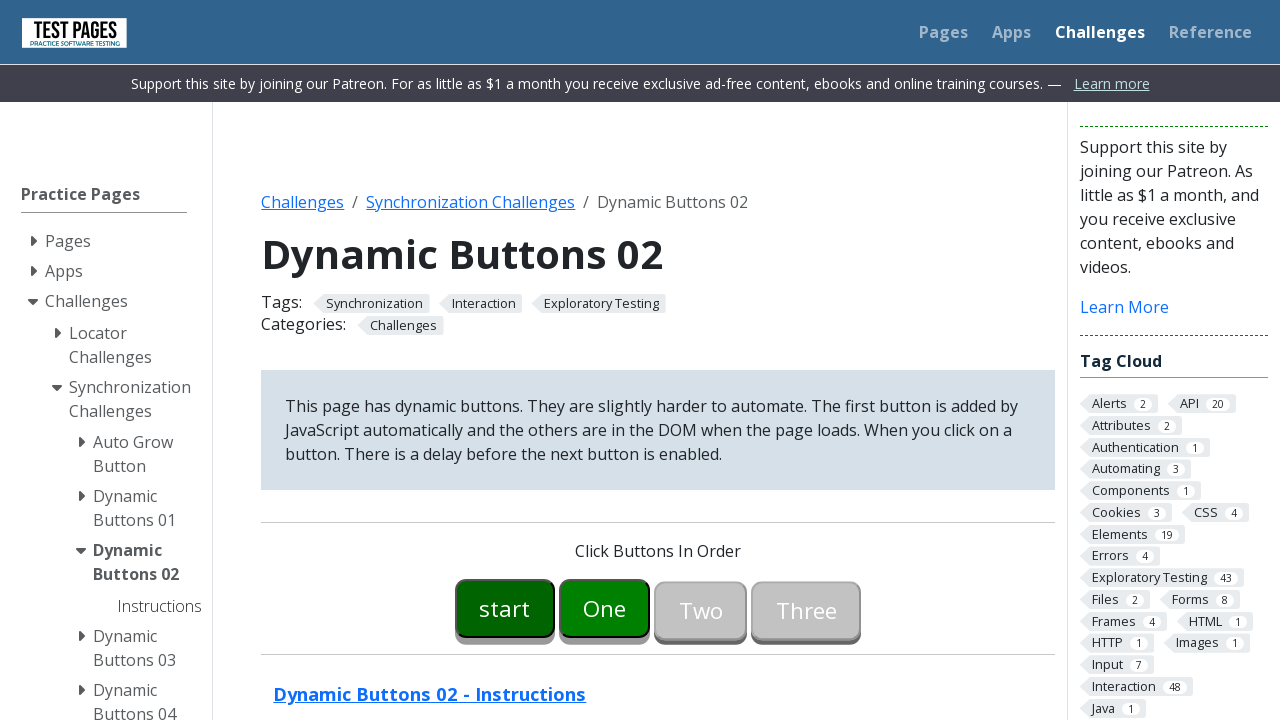

Clicked the One button at (605, 608) on #button01
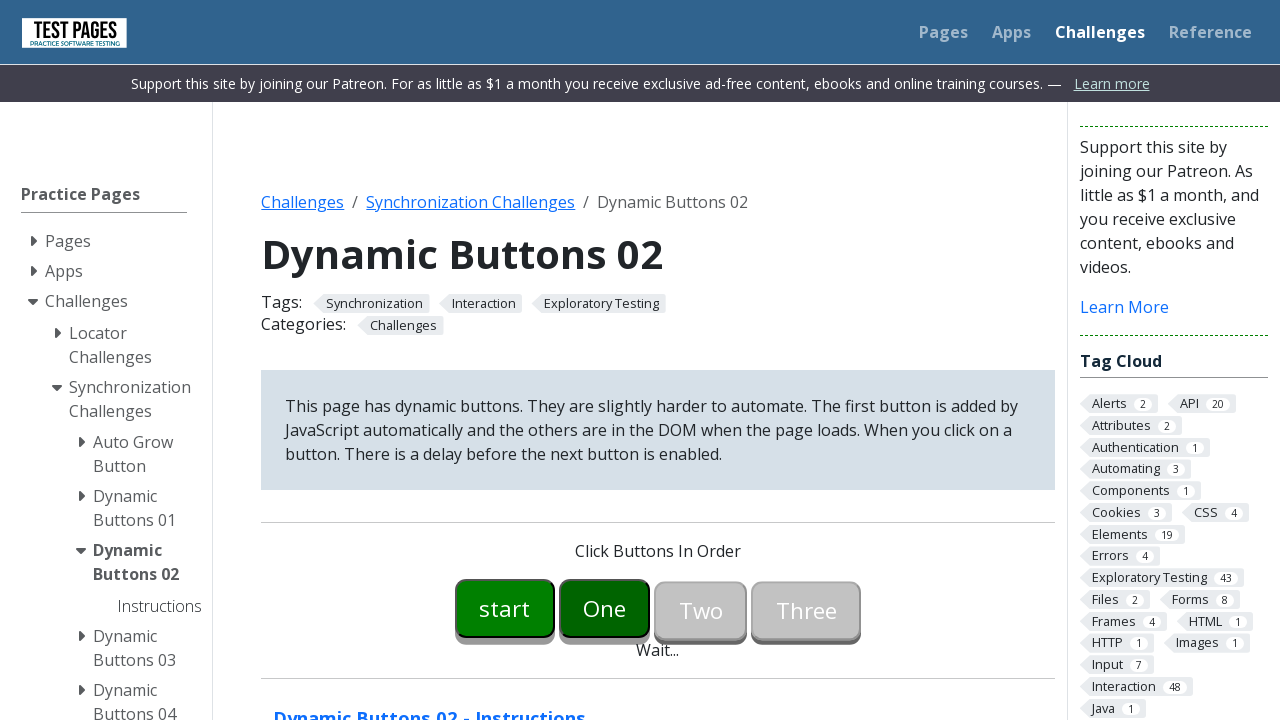

Waited for Two button to be enabled
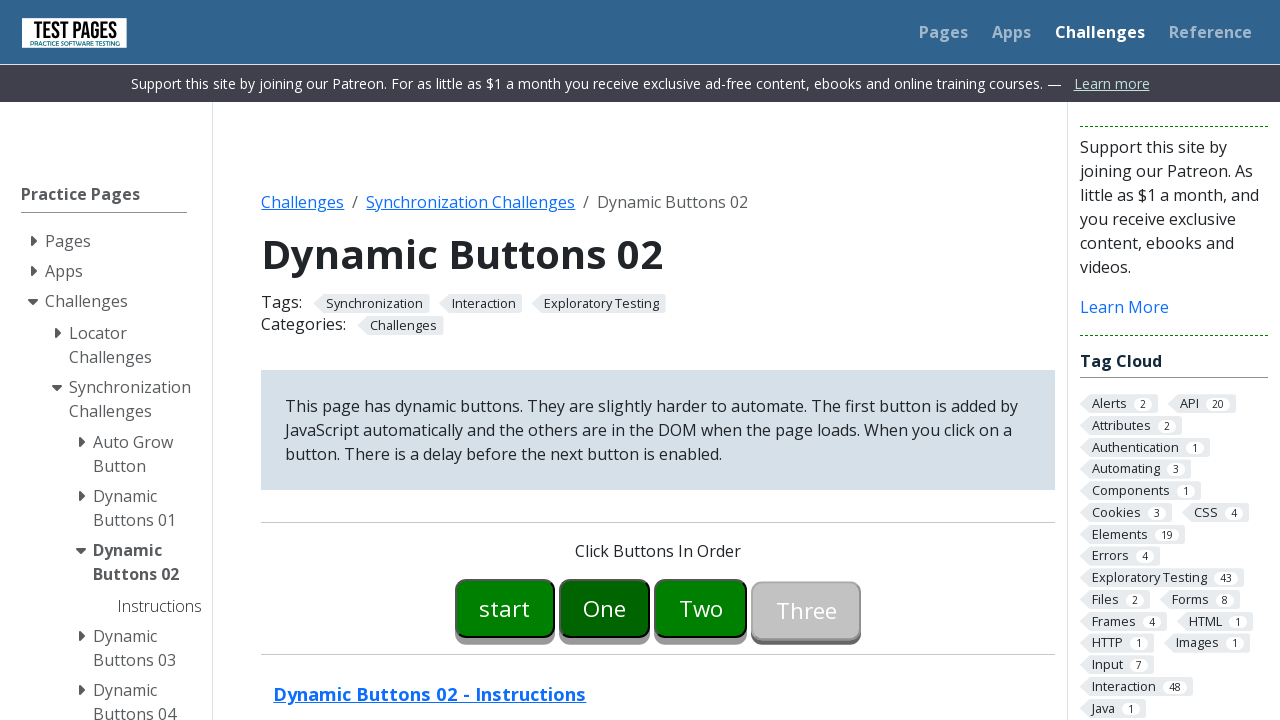

Clicked the Two button at (701, 608) on #button02
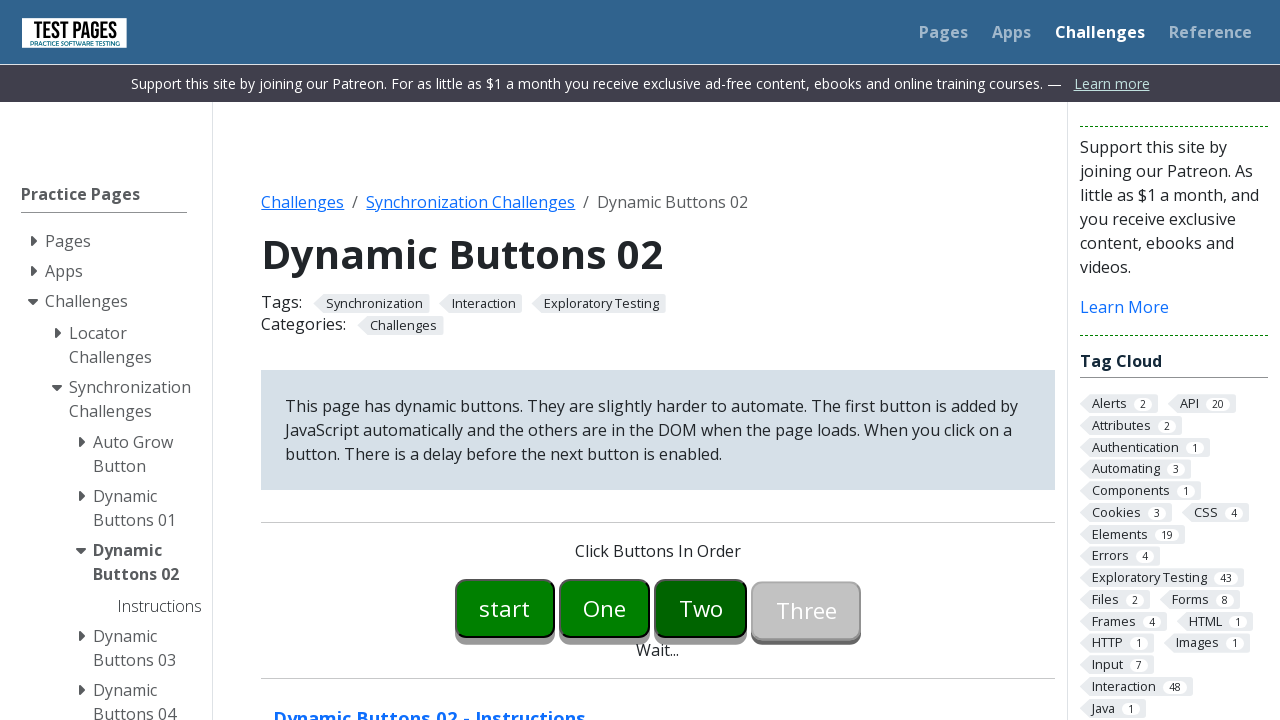

Waited for Three button to be enabled
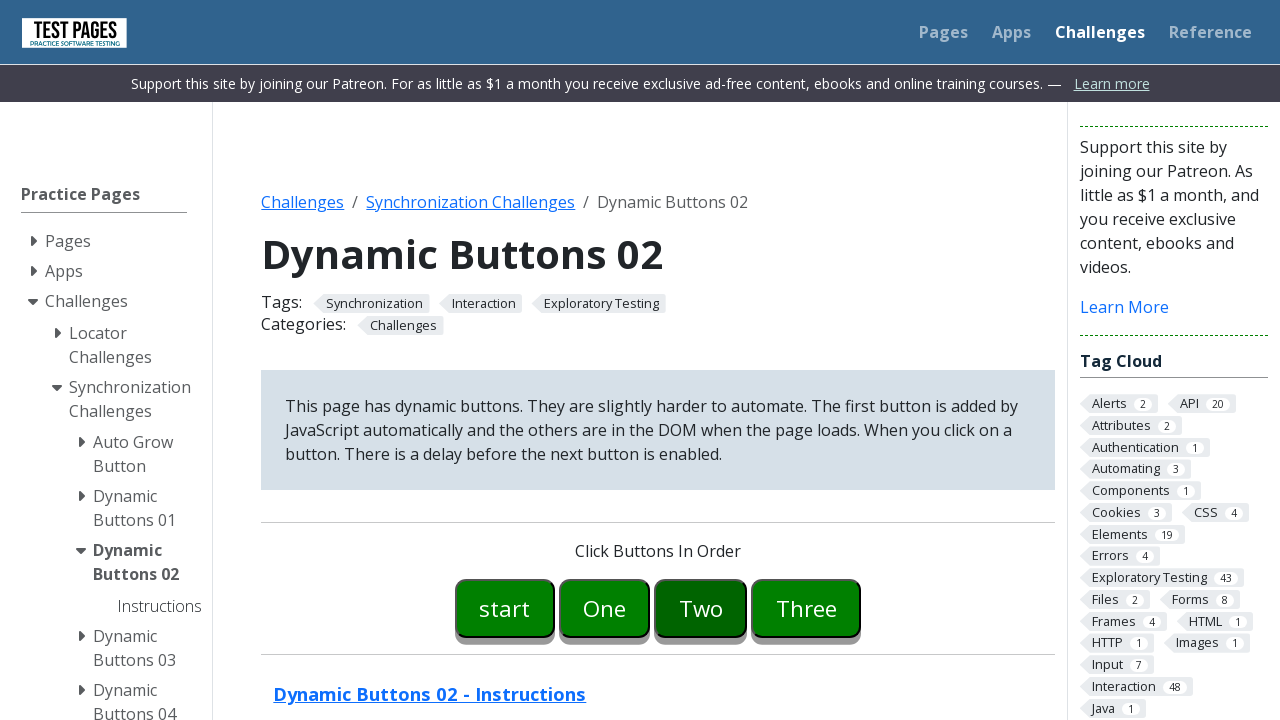

Clicked the Three button at (806, 608) on #button03
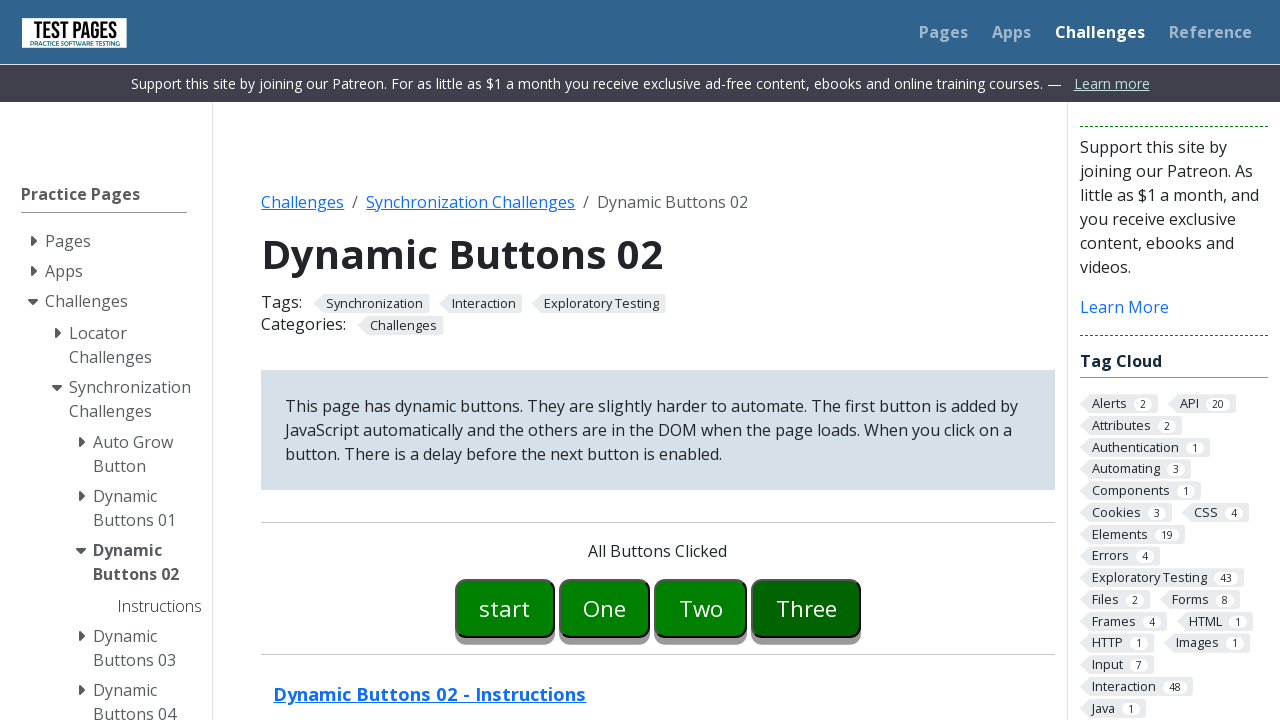

Verified the 'All Buttons Clicked' success message appeared
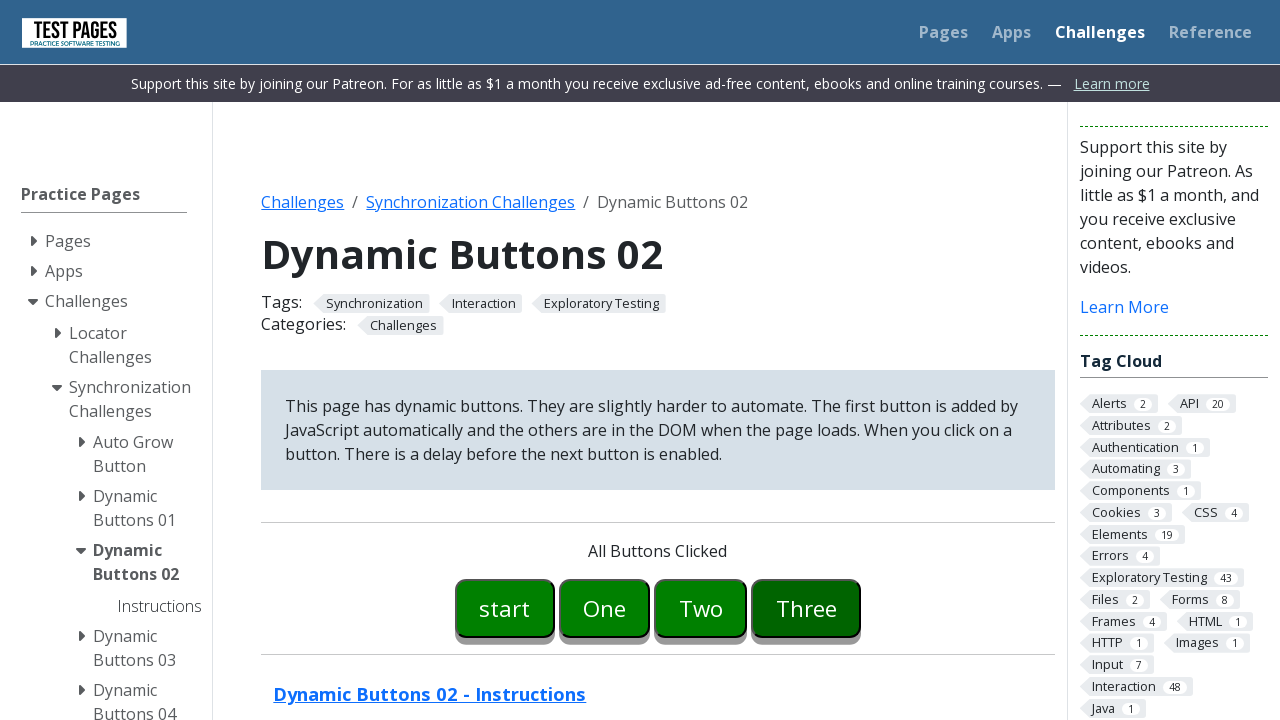

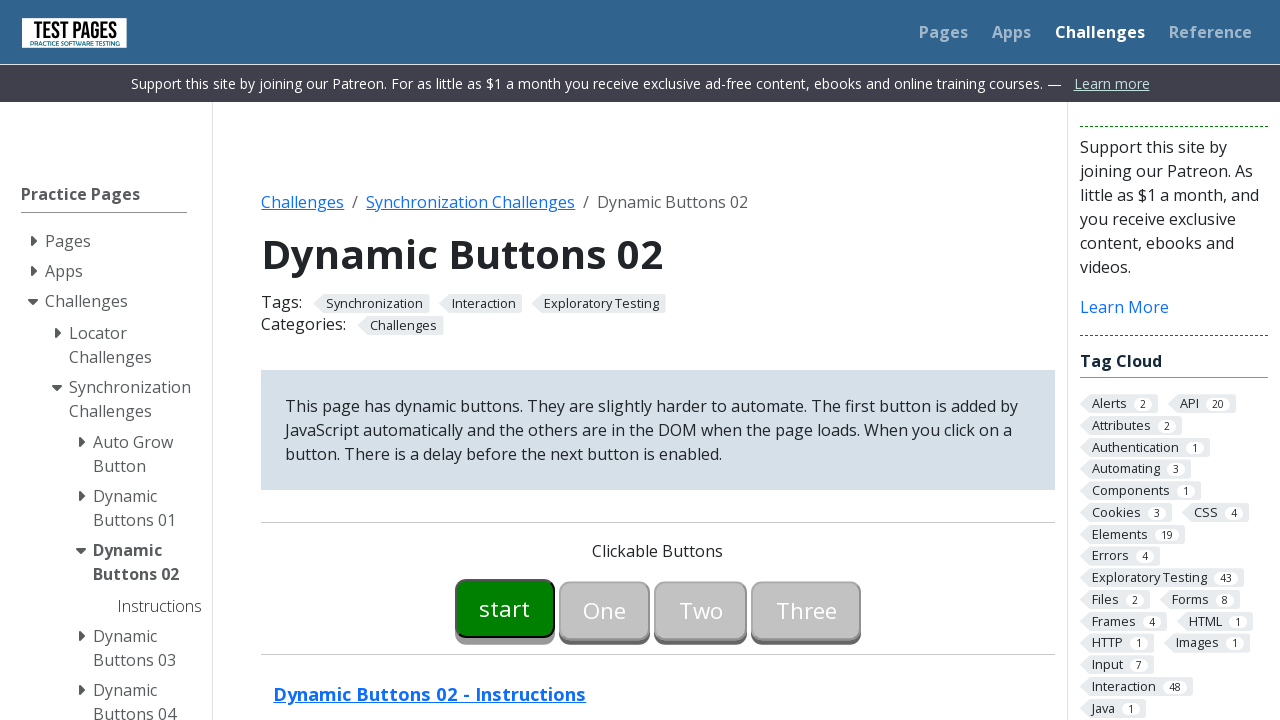